Tests the forgot password form by typing an email address into the email input field.

Starting URL: https://the-internet.herokuapp.com/forgot_password

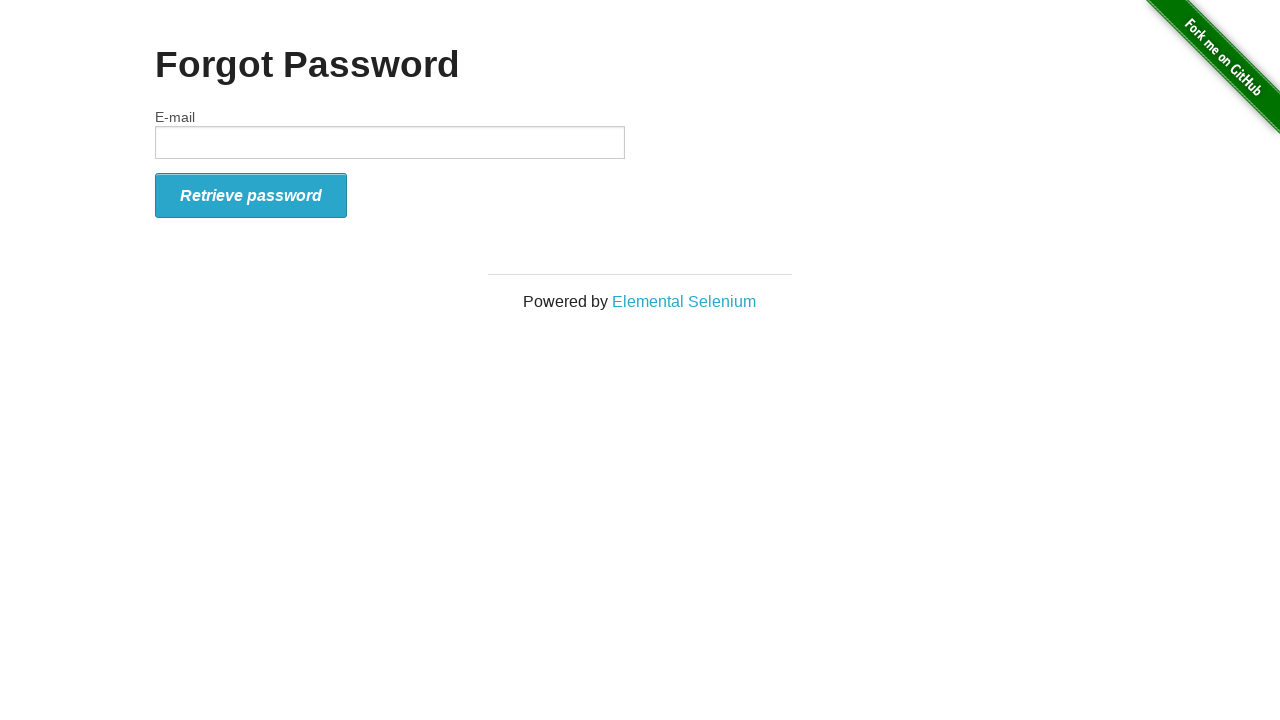

Typed email address 'nowhere@gmail.com' into the email field on #email
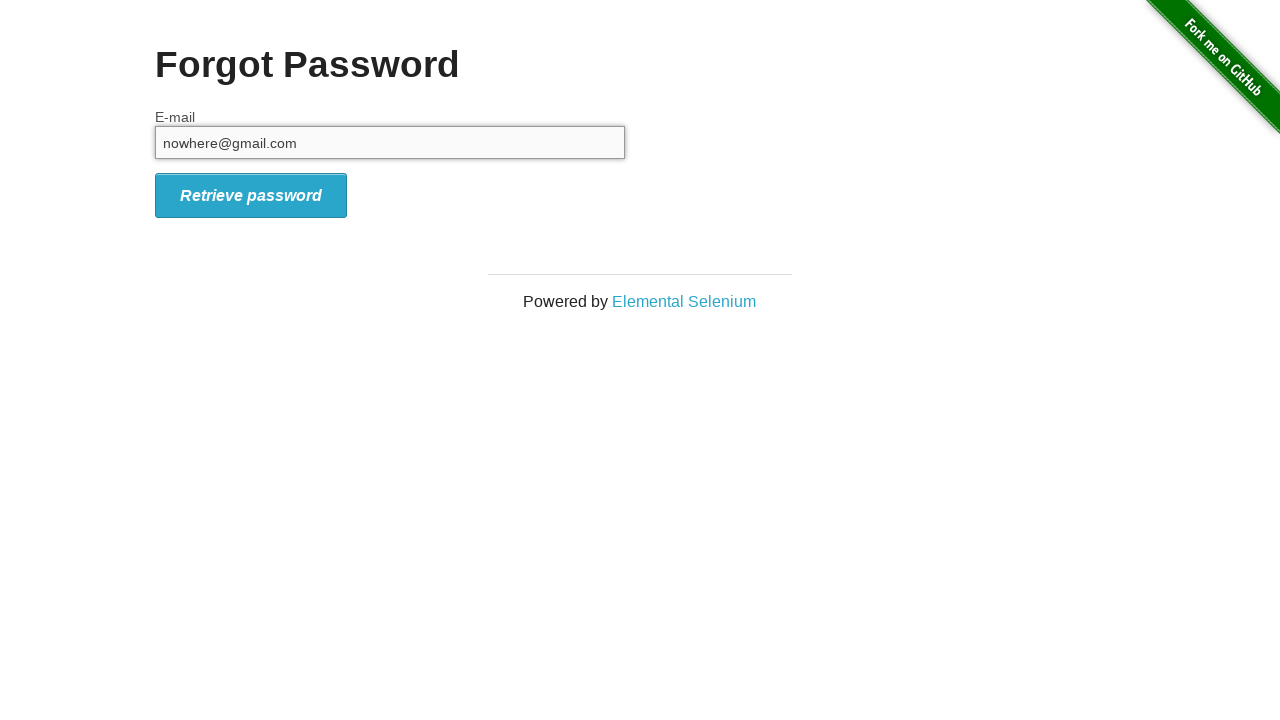

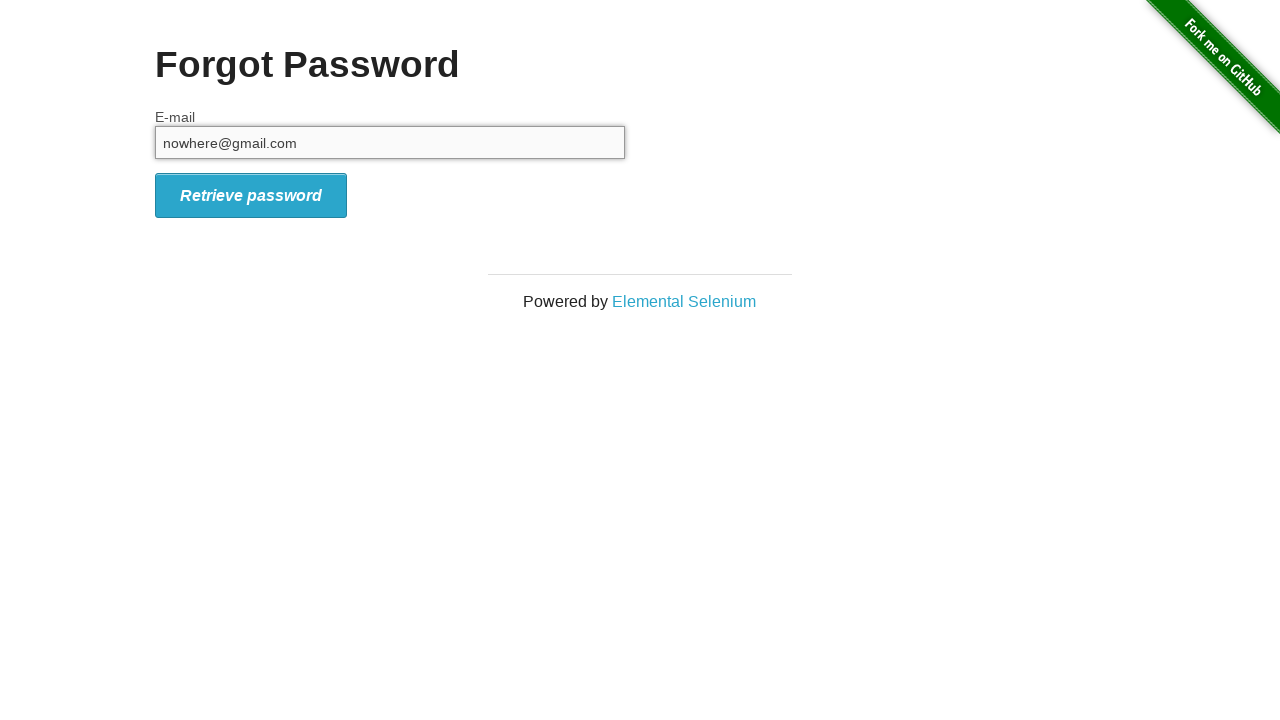